Tests the search functionality on the Python.org website by entering "pycon" in the search box and verifying results are returned

Starting URL: http://www.python.org

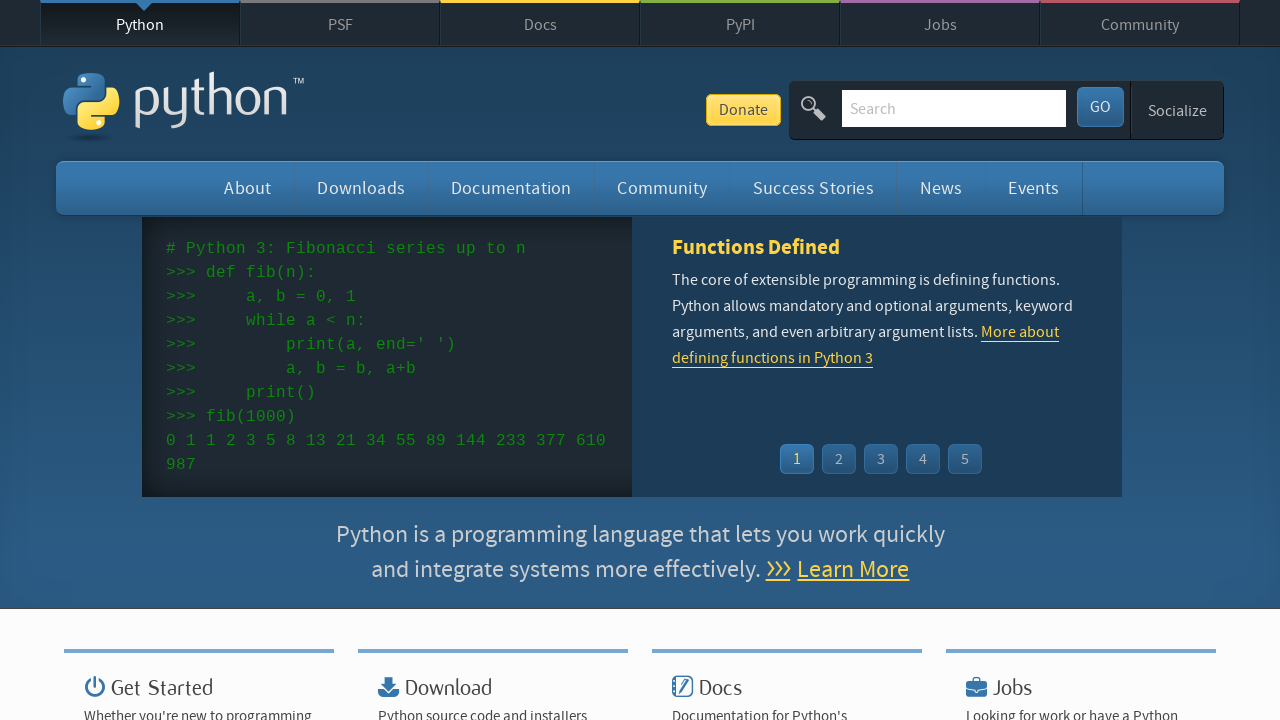

Filled search box with 'pycon' on input[name='q']
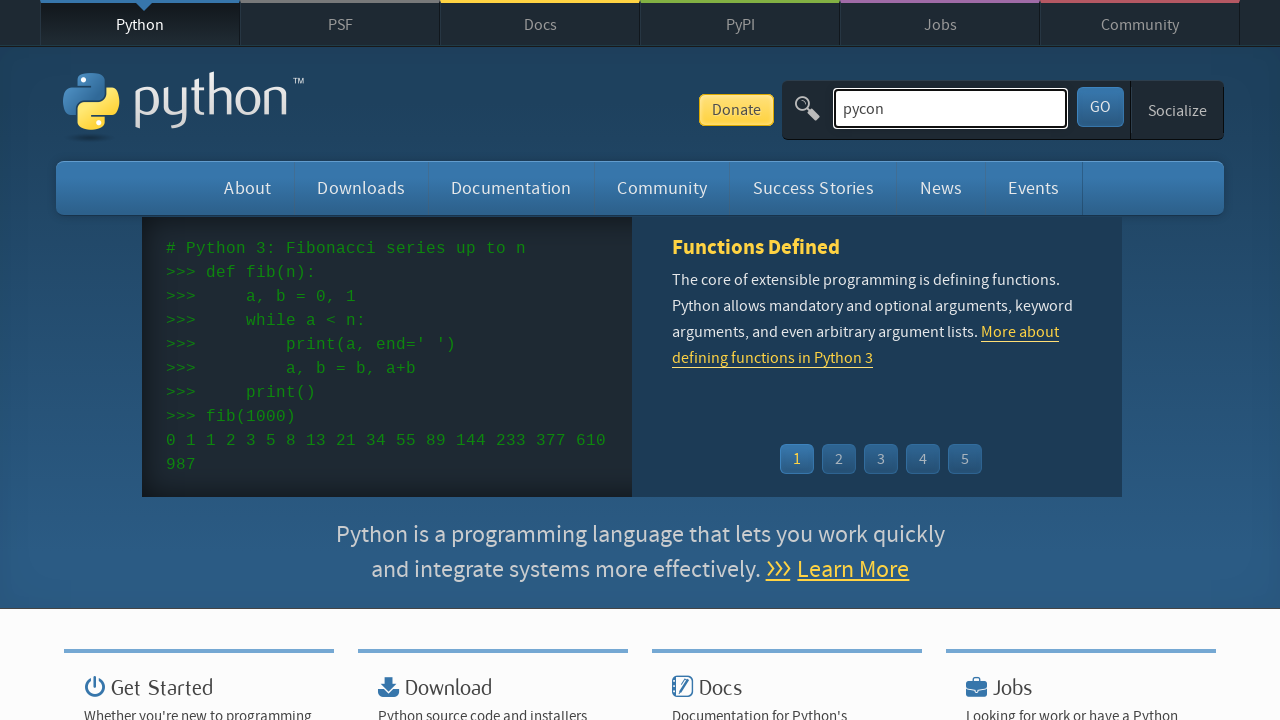

Pressed Enter to submit search query on input[name='q']
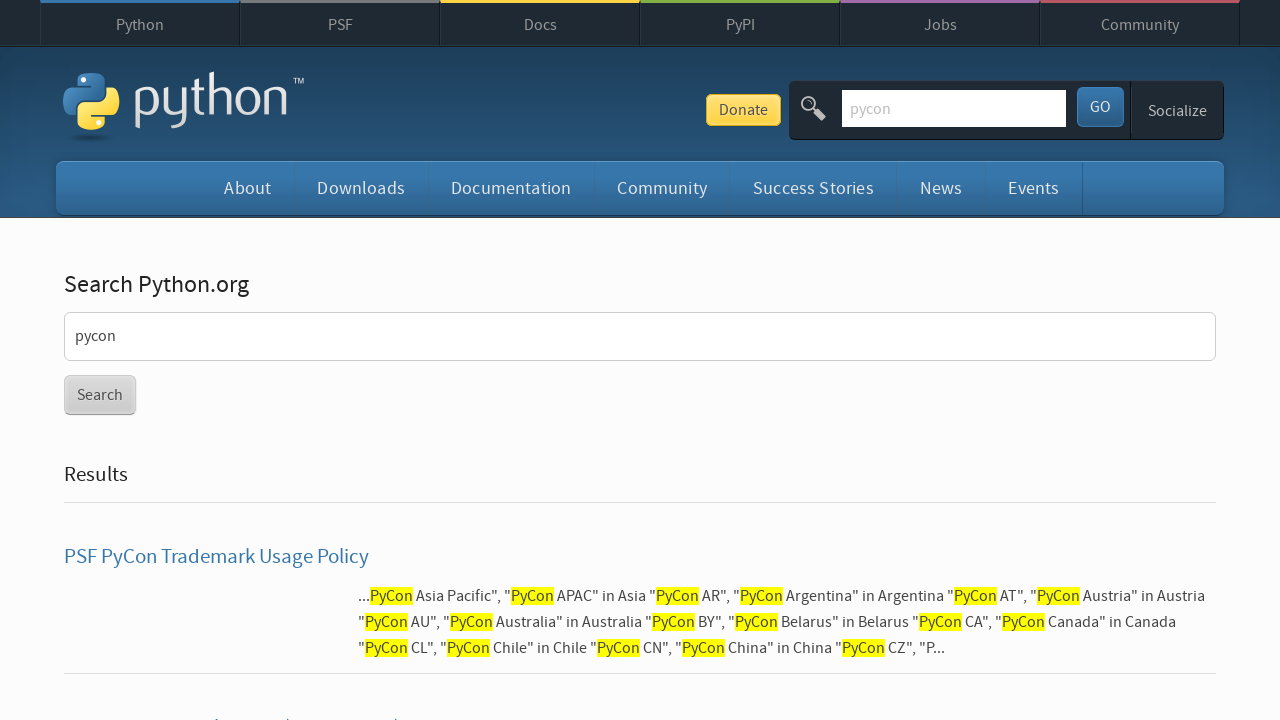

Search results page loaded and network idle
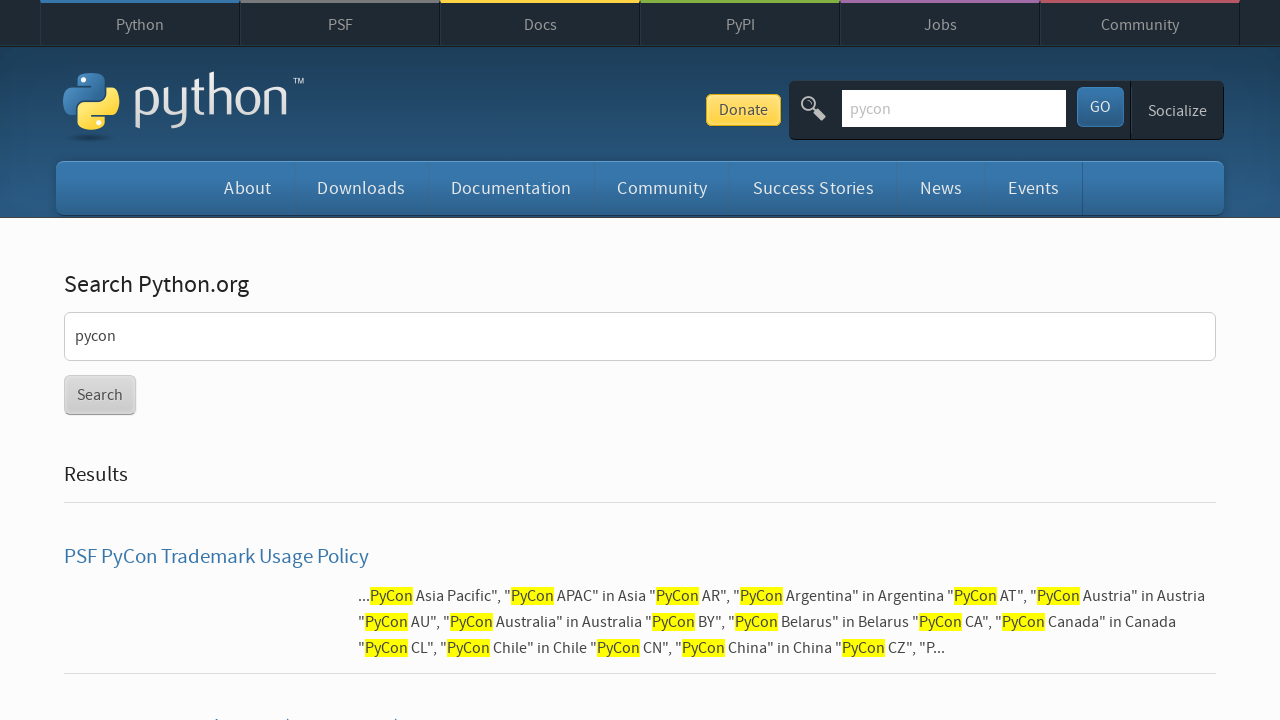

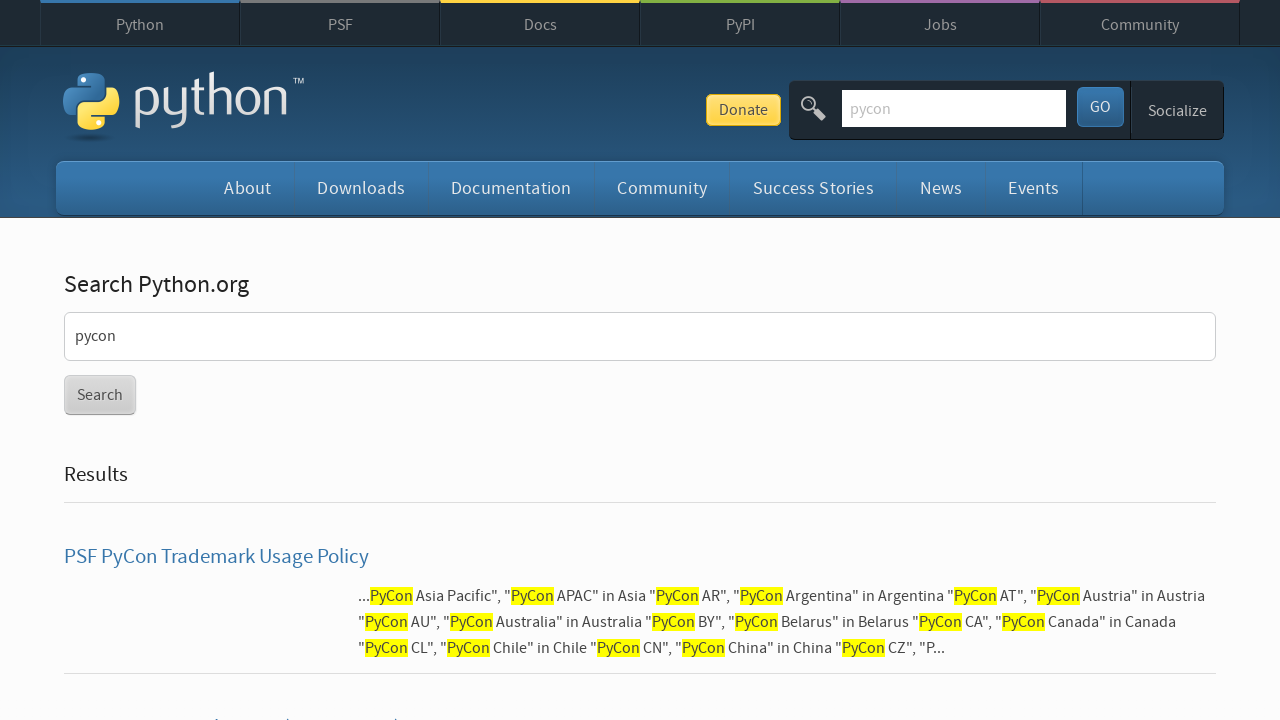